Tests clicking the Browse SAEs button and verifying navigation to browse section

Starting URL: https://neuronpedia.org/gemma-scope#learn

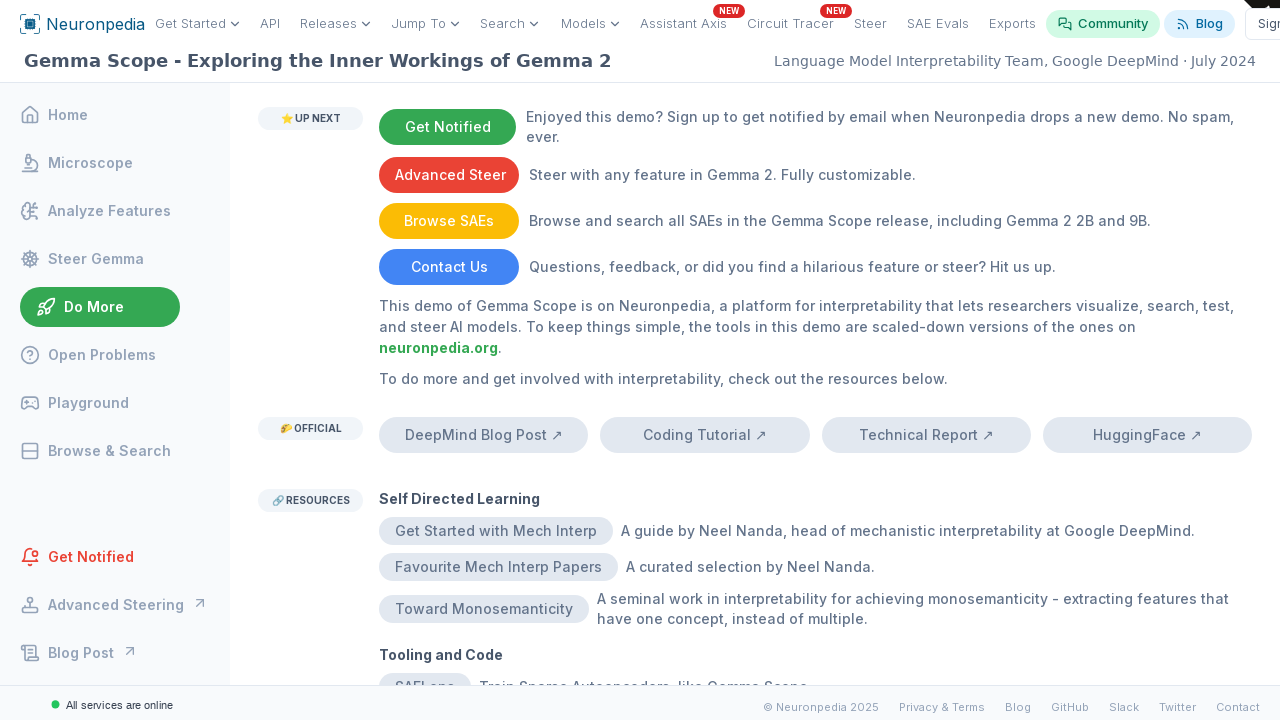

Clicked the Browse SAEs button at (449, 221) on internal:text="Browse SAEs"i
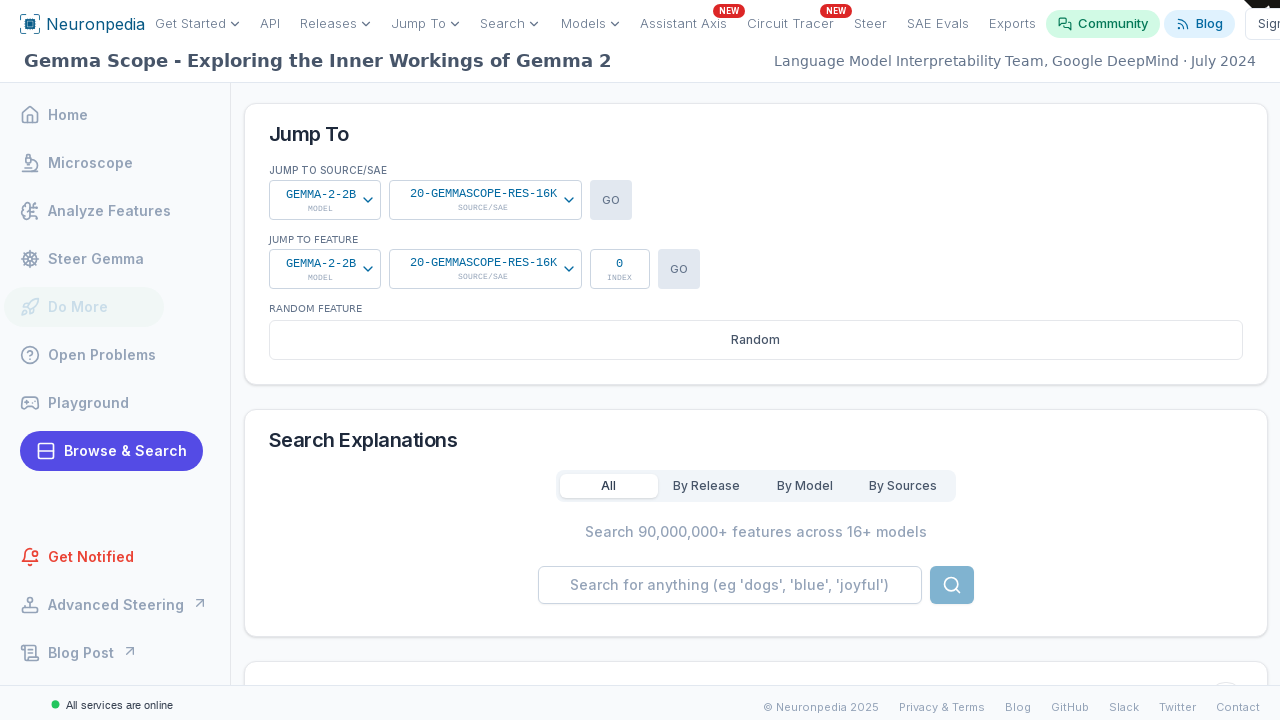

Verified navigation to browse section at gemma-scope#browse
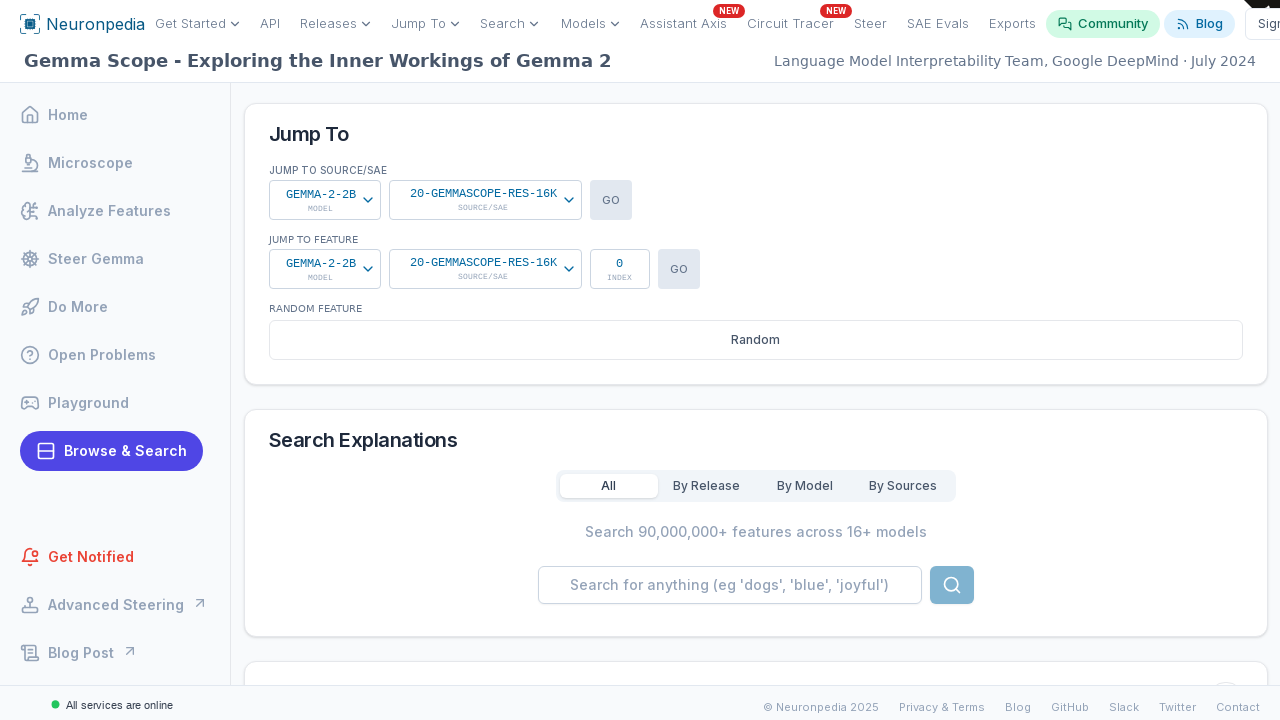

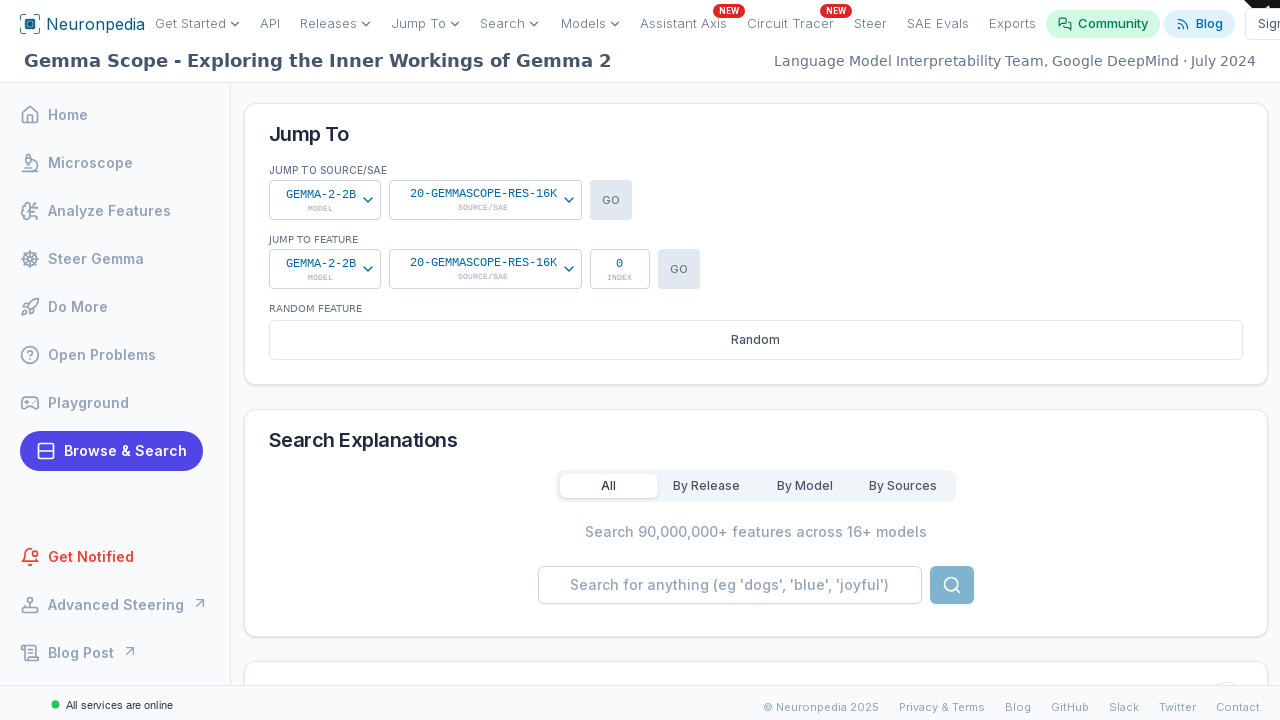